Navigates to a property listing page on otodom.pl (Polish real estate website) and waits for the page to load

Starting URL: https://www.otodom.pl/pl/oferta/osiedle-zielona-dolina-gratis-miejsce-parkingowe-ID4wP97

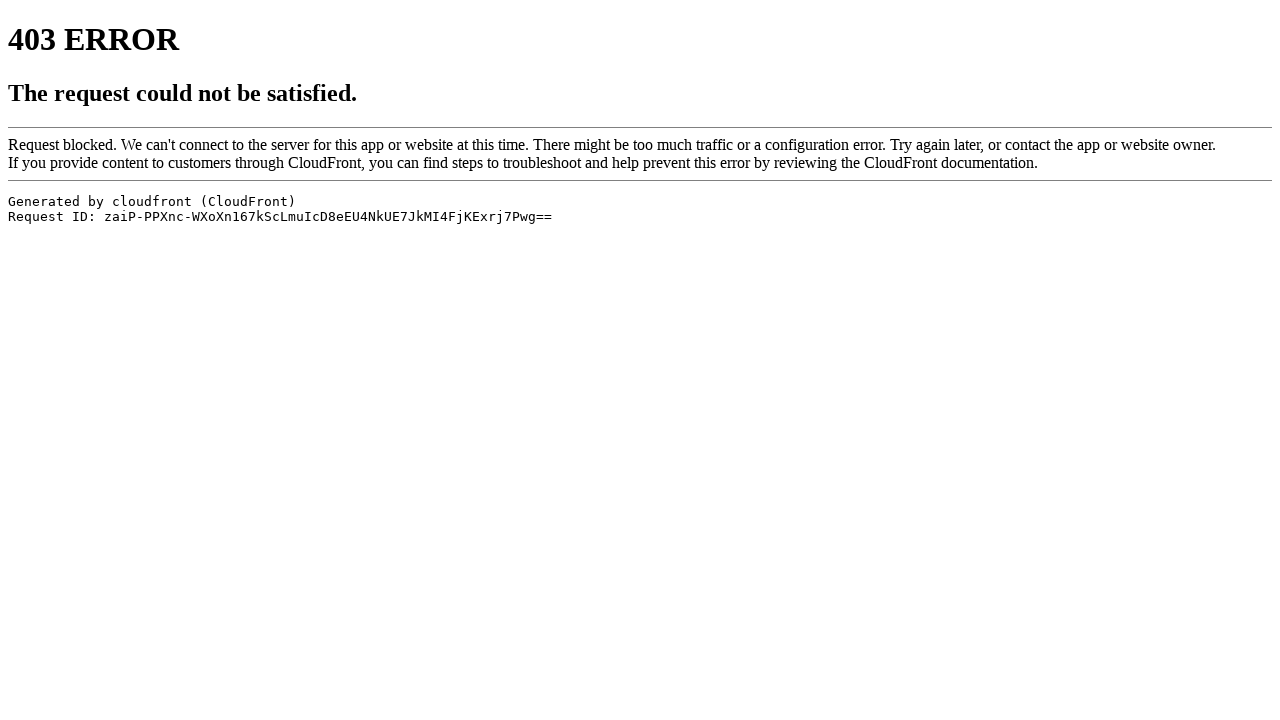

Navigated to property listing page on otodom.pl
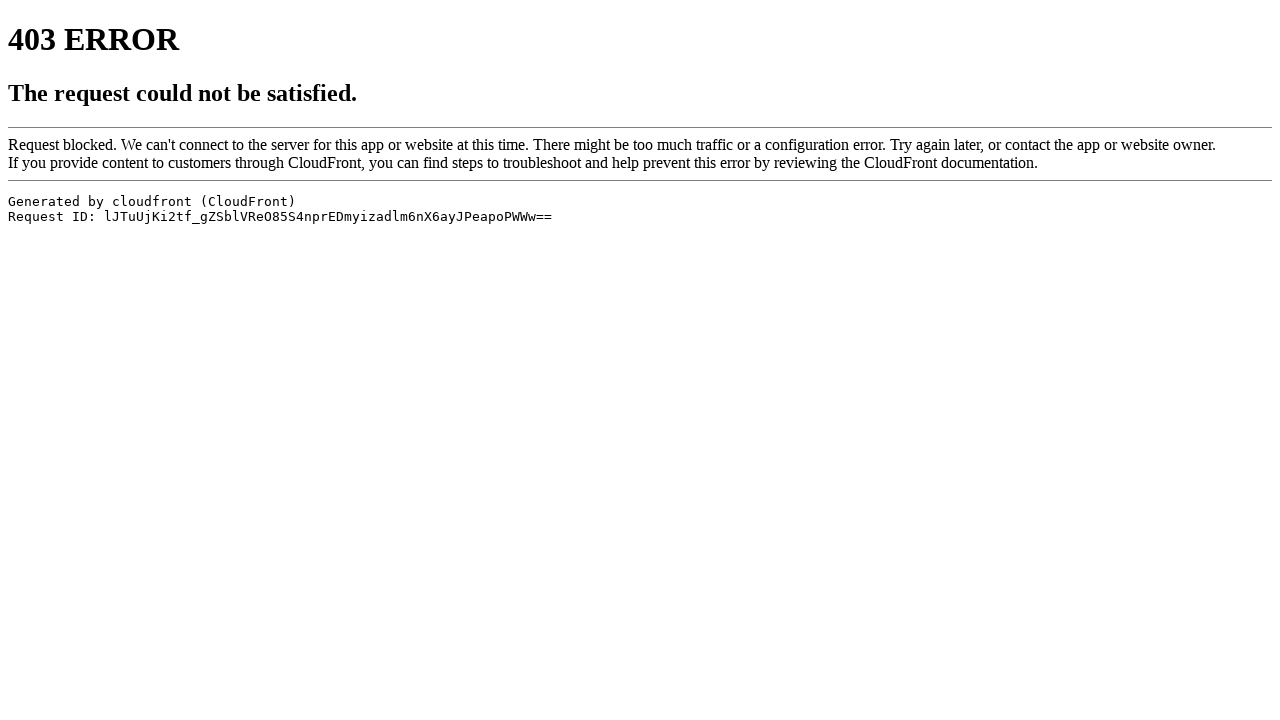

Page reached domcontentloaded state
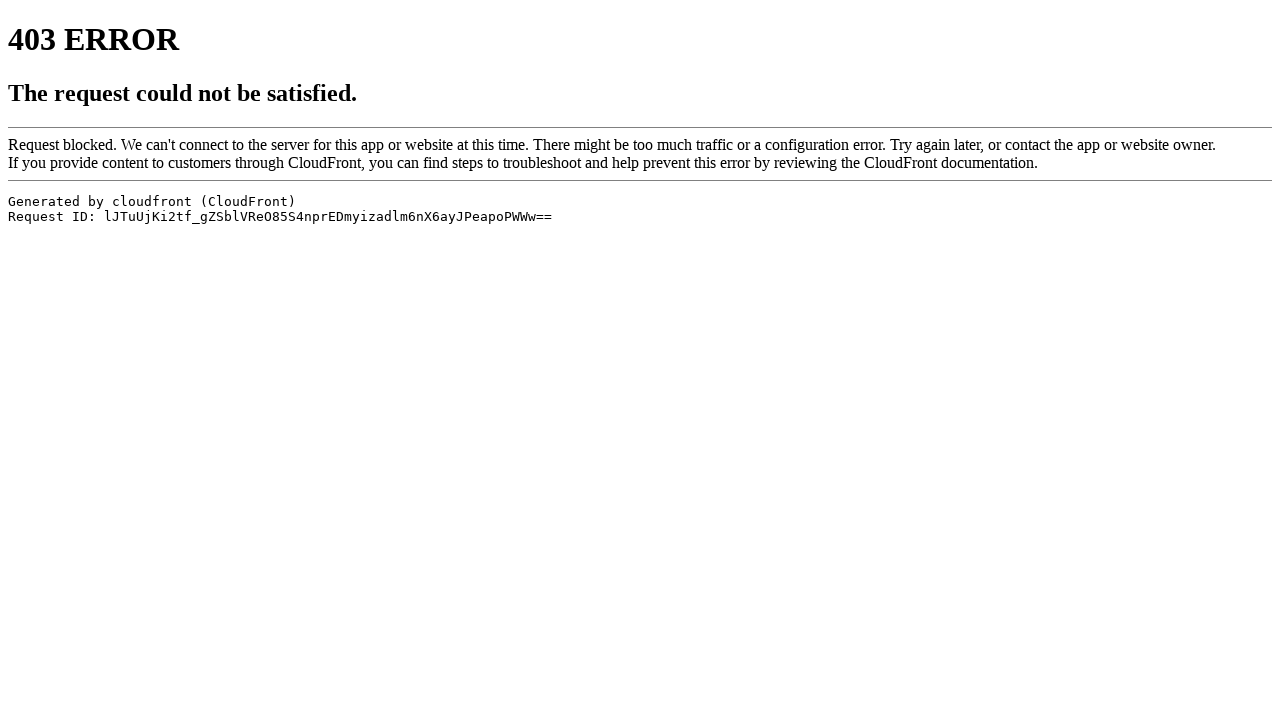

Body element became visible, page fully loaded
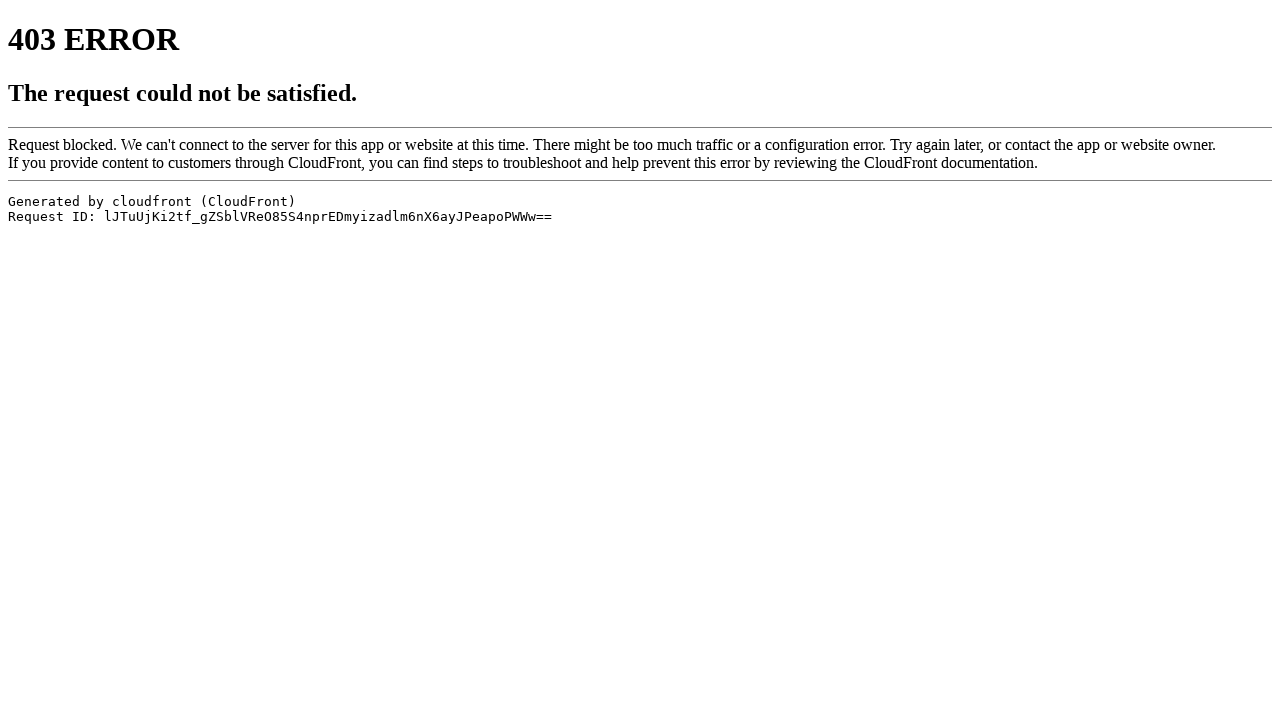

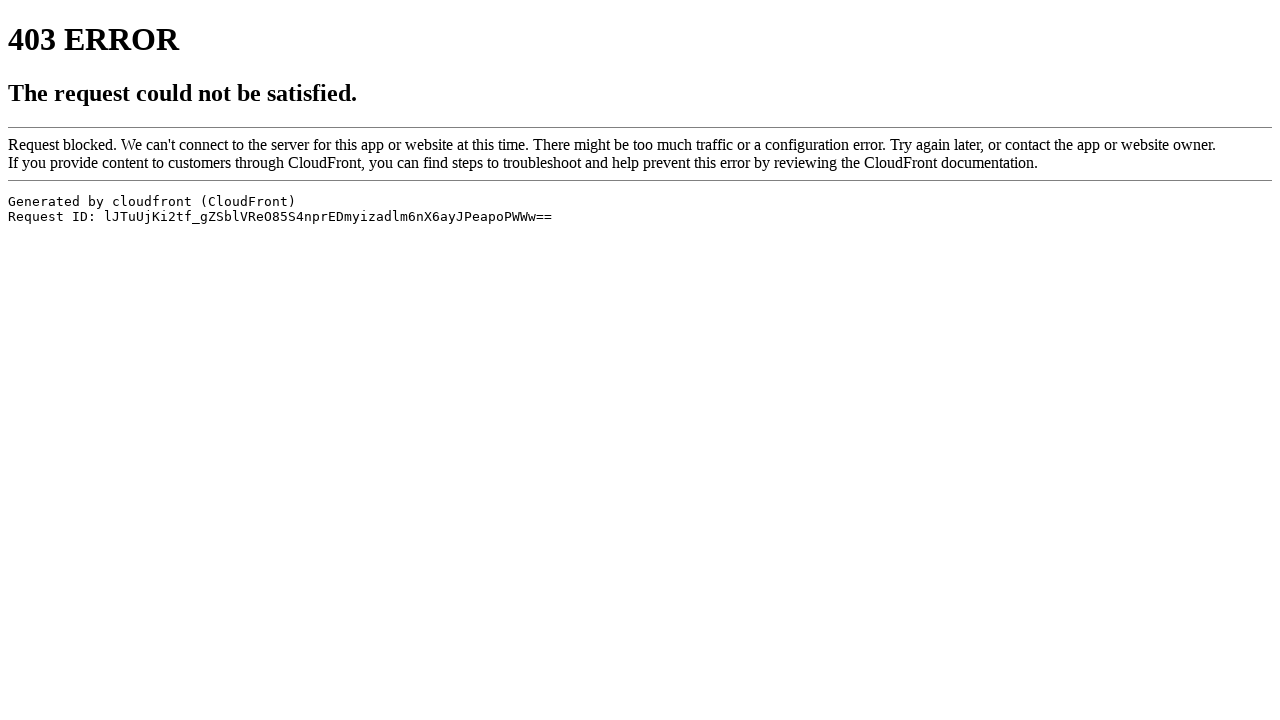